Tests hover functionality by moving the mouse over an image element and verifying that "Hover" text appears below it

Starting URL: https://www.lambdatest.com/selenium-playground/hover-demo

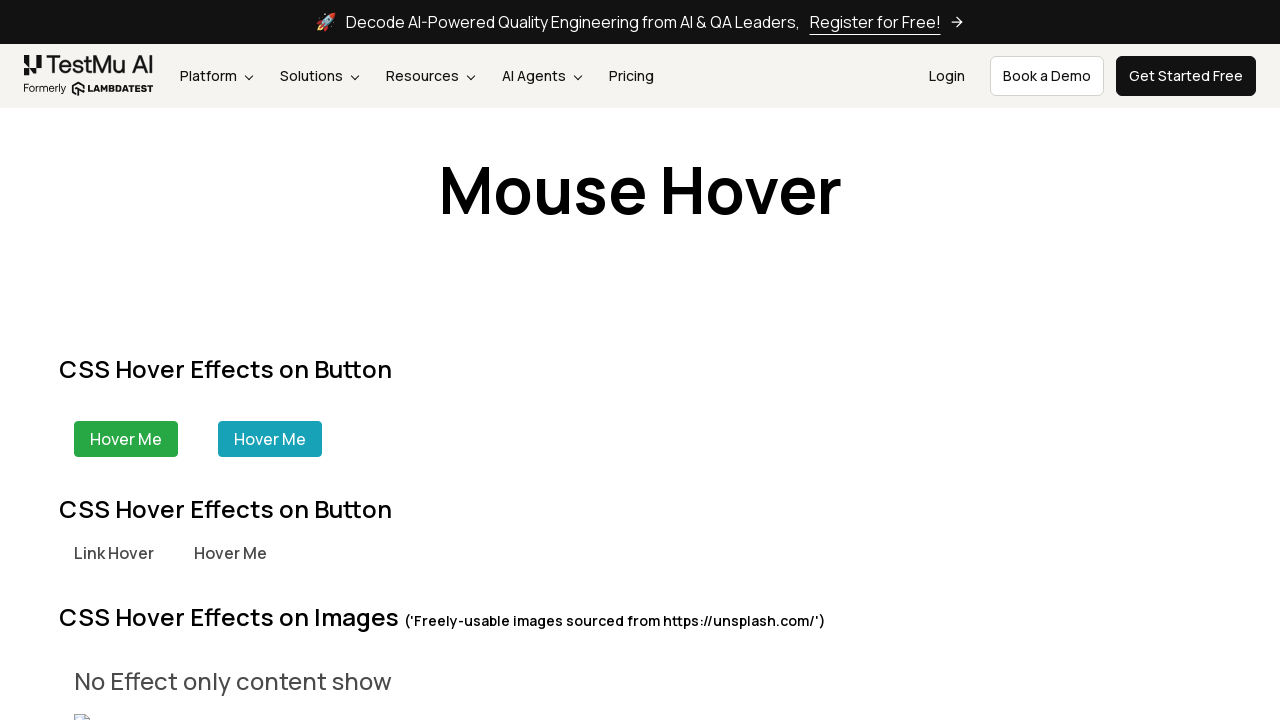

Located the first image element in the hover demo section
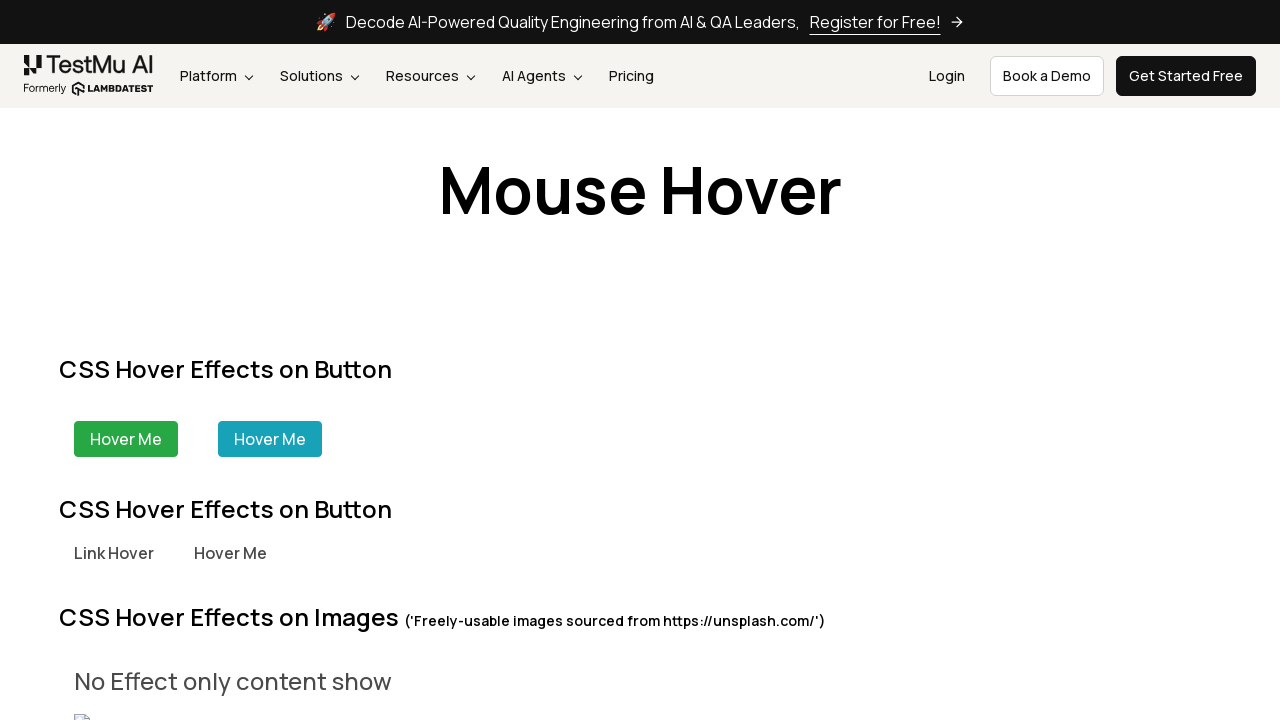

Hovered over the image element at (224, 620) on xpath=//div[@class='s__column m-15']//img >> nth=0
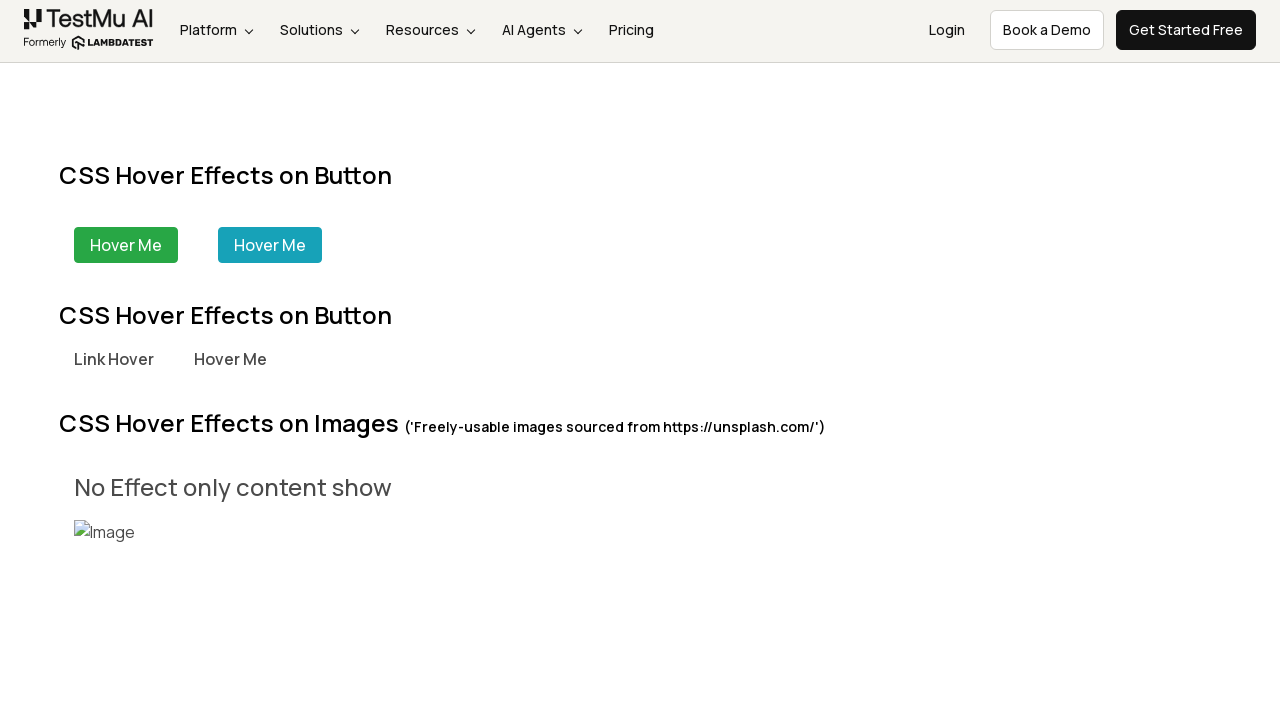

Hover message became visible
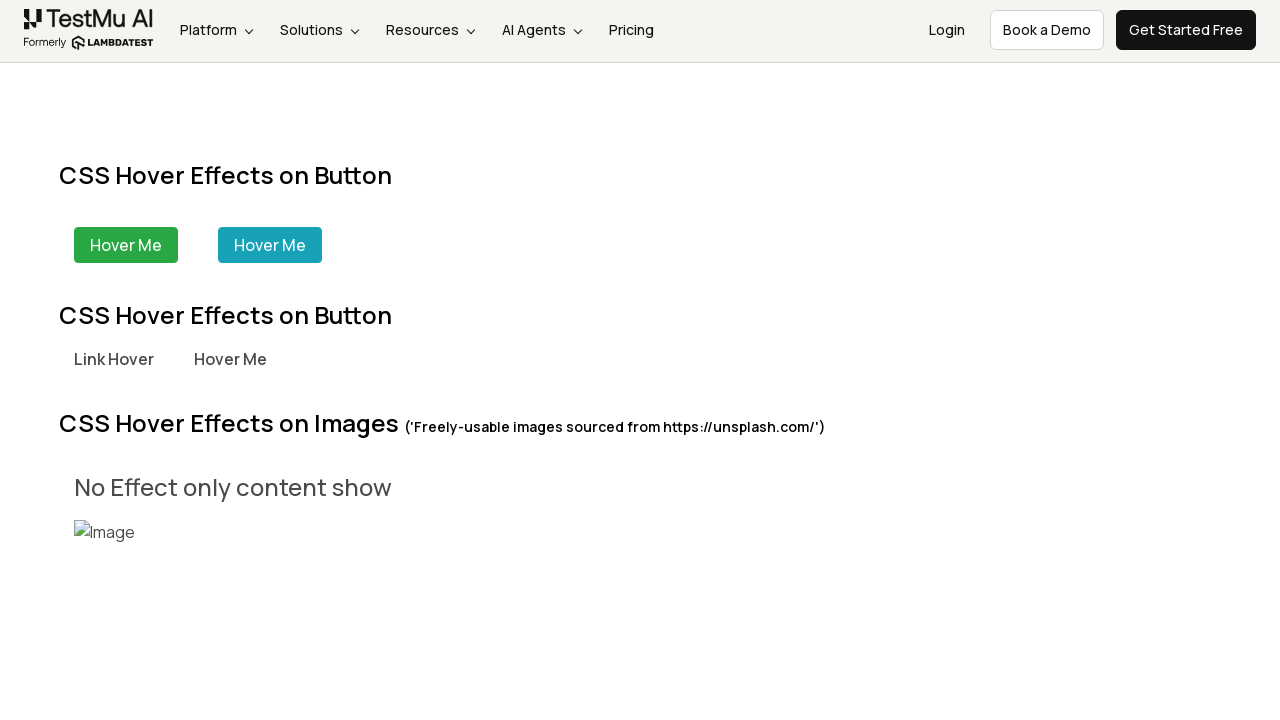

Verified that the message text is 'Hover'
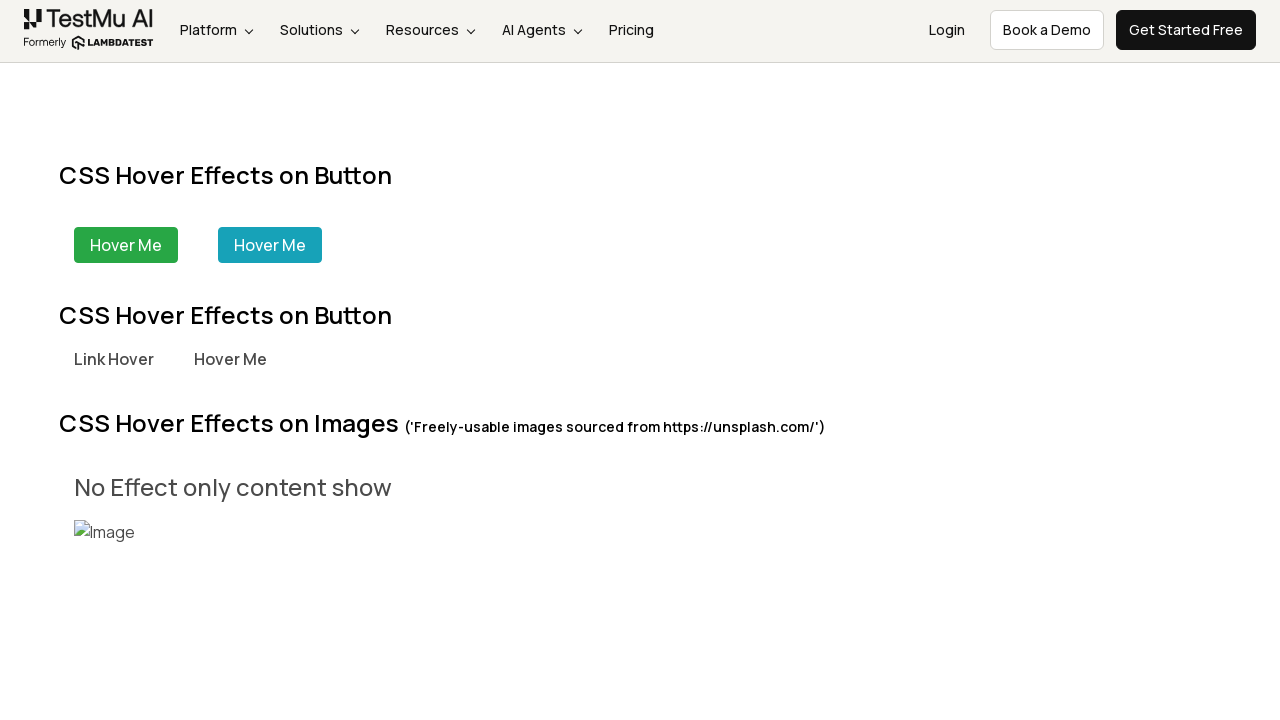

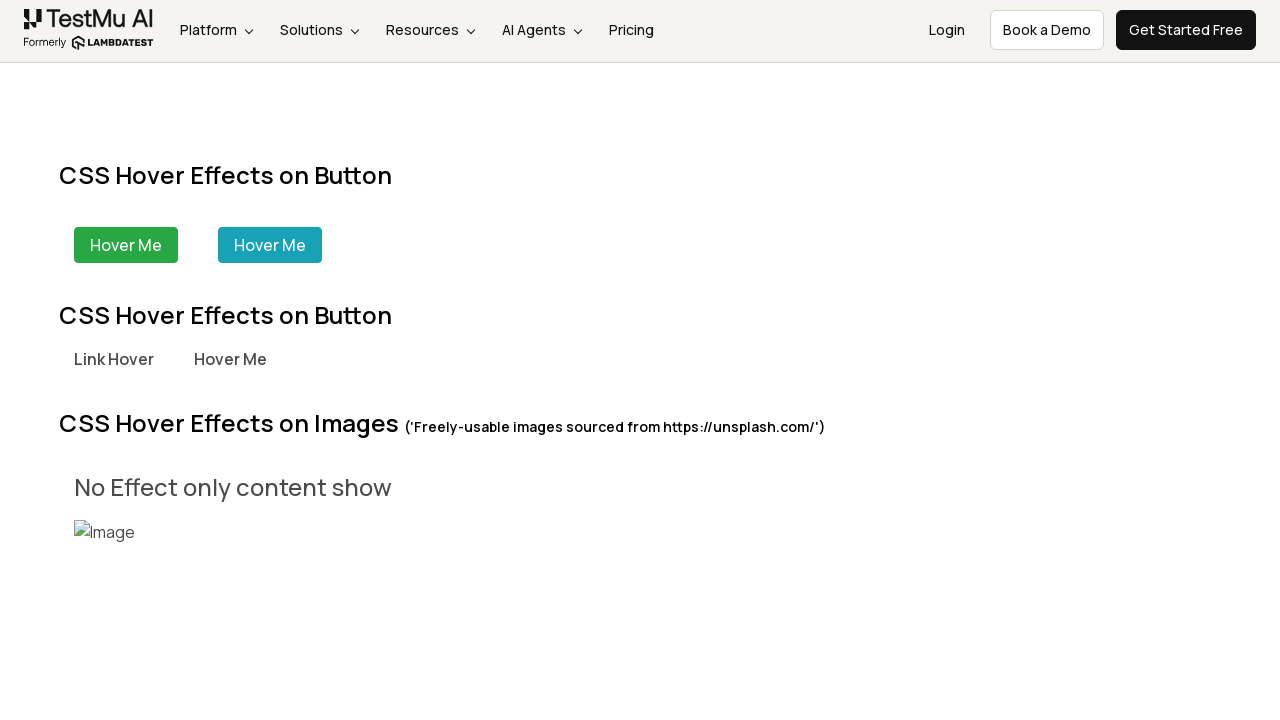